Tests sending a TAB key press using keyboard actions without targeting a specific element, and verifies the page displays the correct key that was pressed.

Starting URL: http://the-internet.herokuapp.com/key_presses

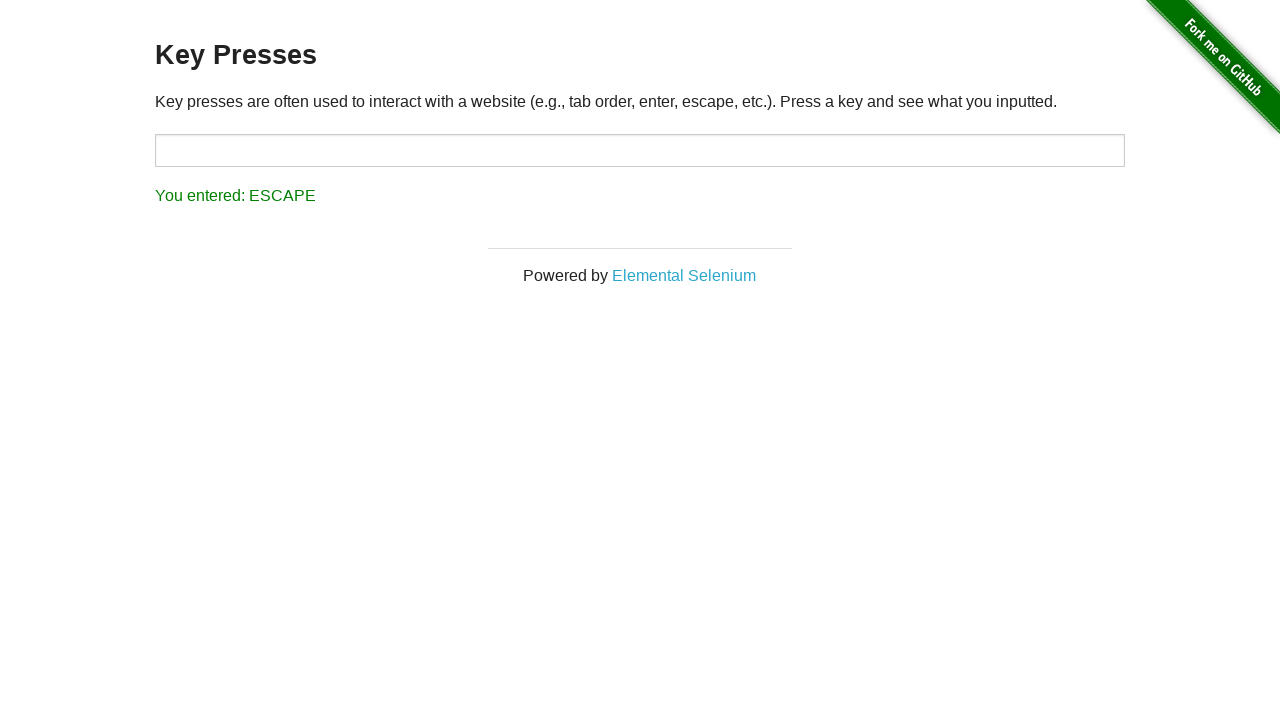

Pressed TAB key using keyboard
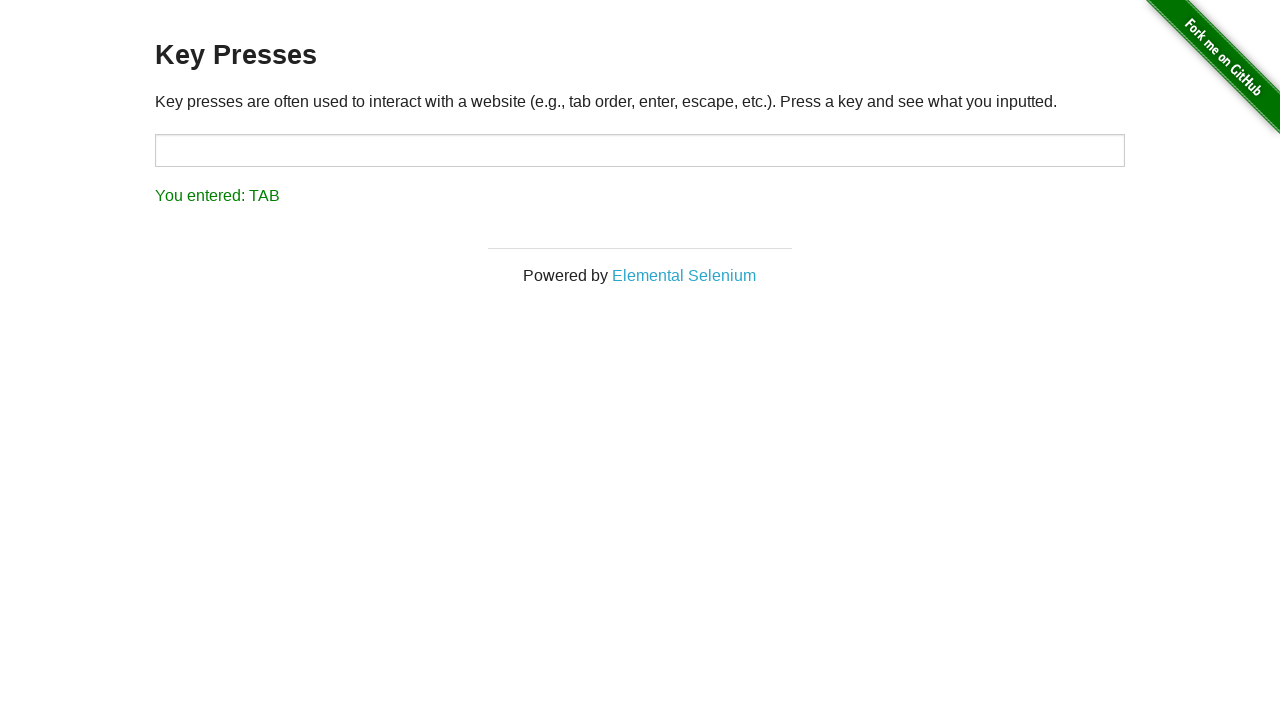

Result element loaded after TAB key press
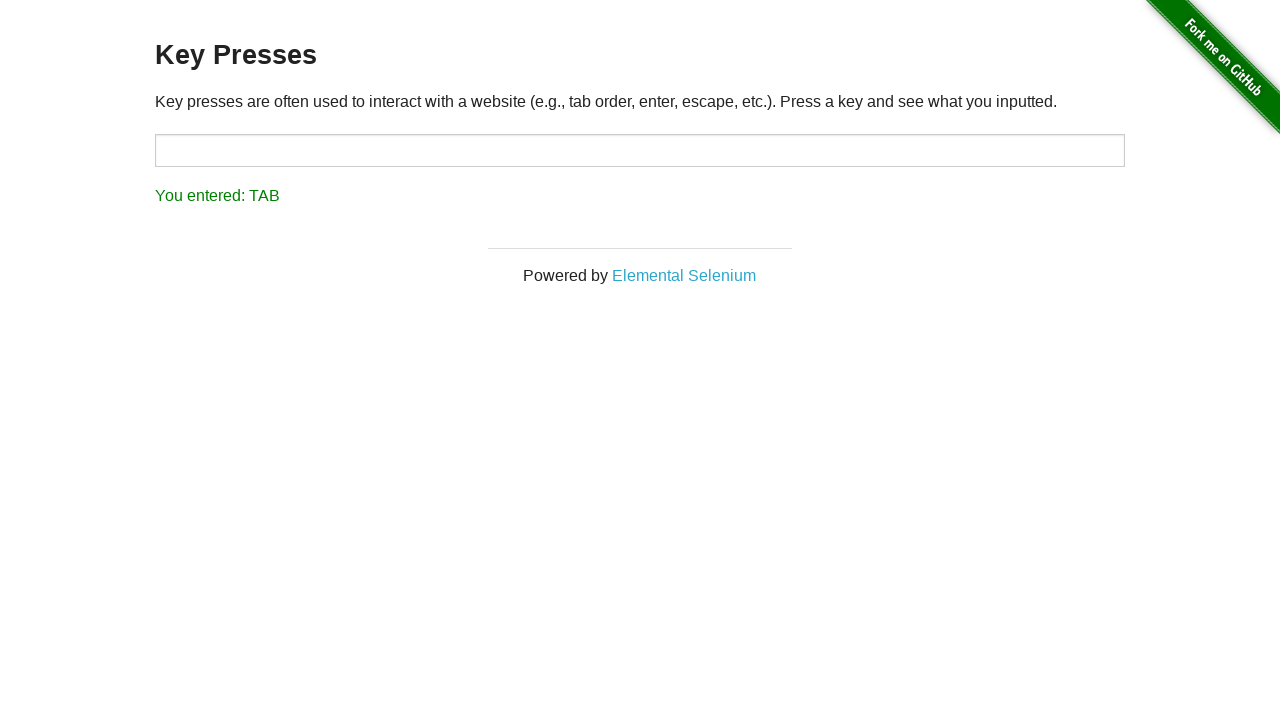

Retrieved result text content
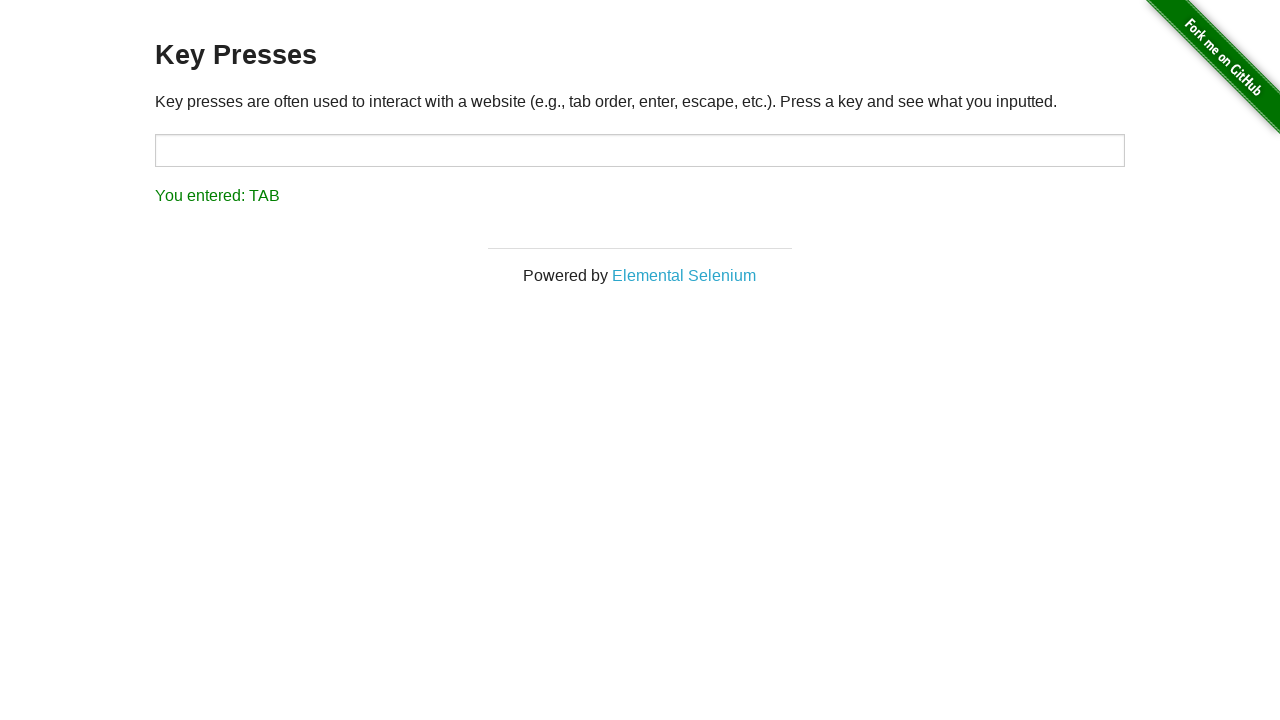

Verified result text displays 'You entered: TAB'
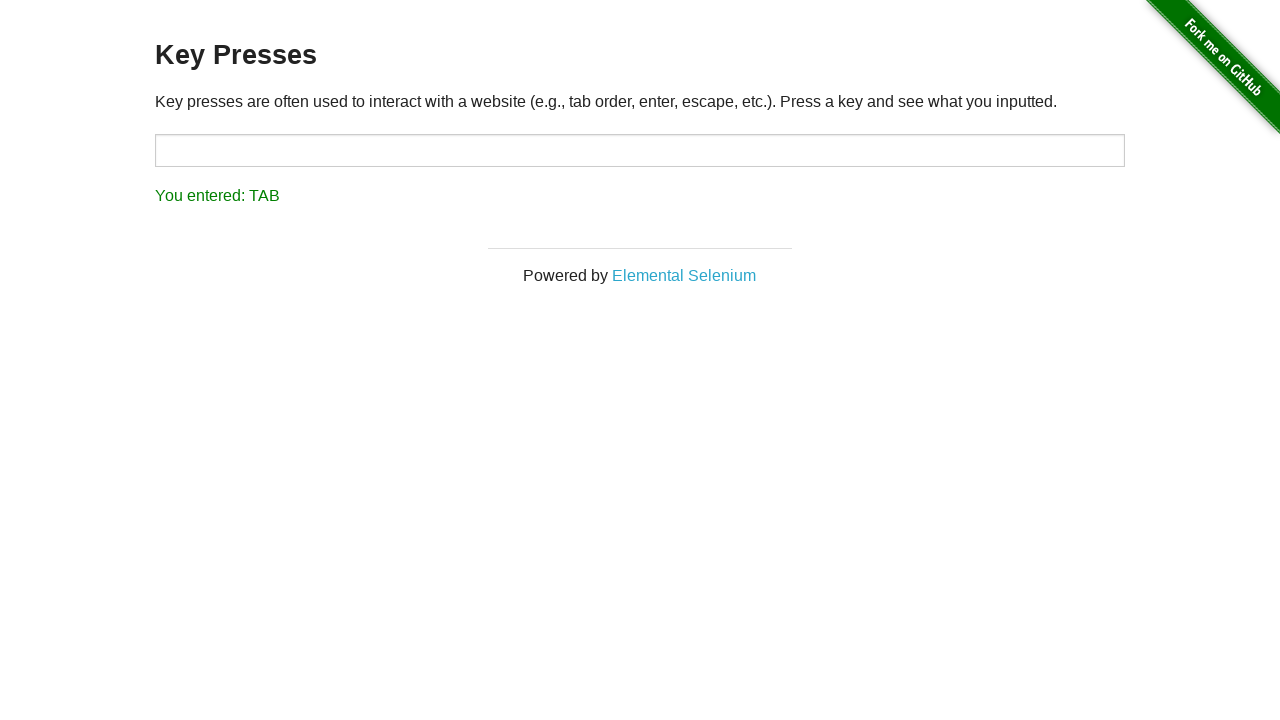

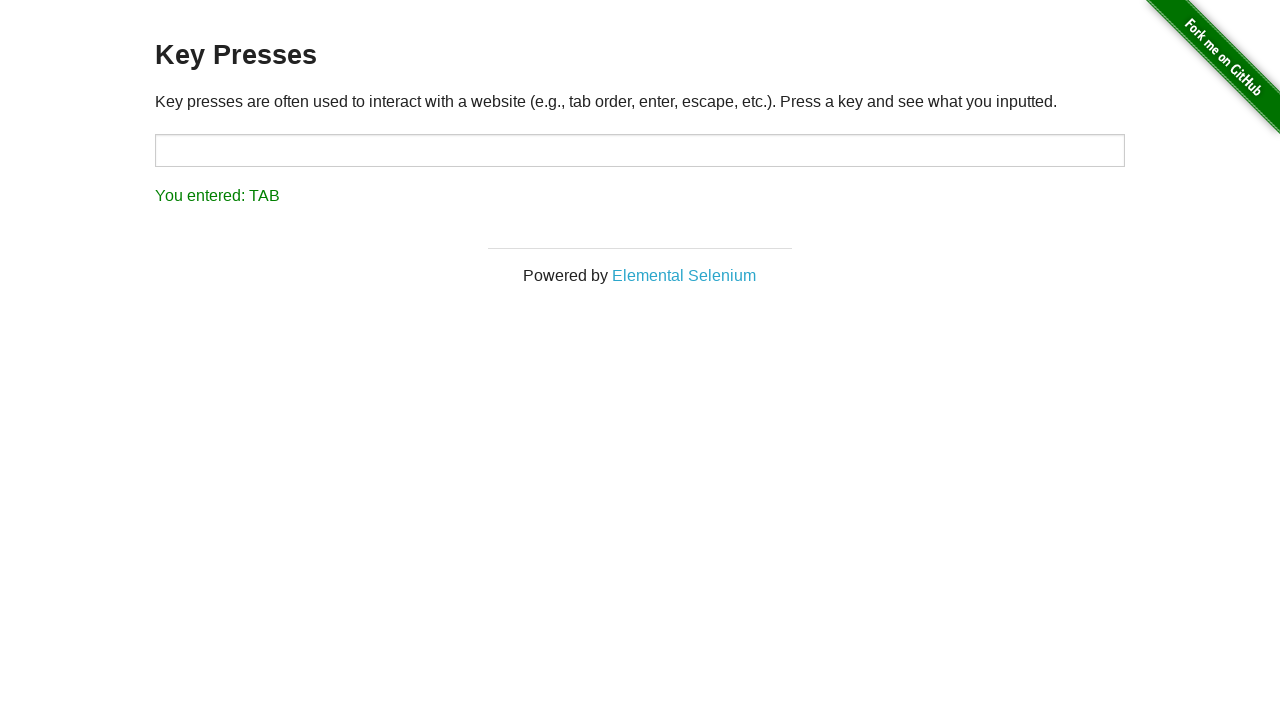